Tests adding multiple products to cart on an e-commerce practice site by searching for specific vegetables (Cucumber, Broccoli, Beetroot) and clicking their "Add to cart" buttons

Starting URL: https://rahulshettyacademy.com/seleniumPractise/

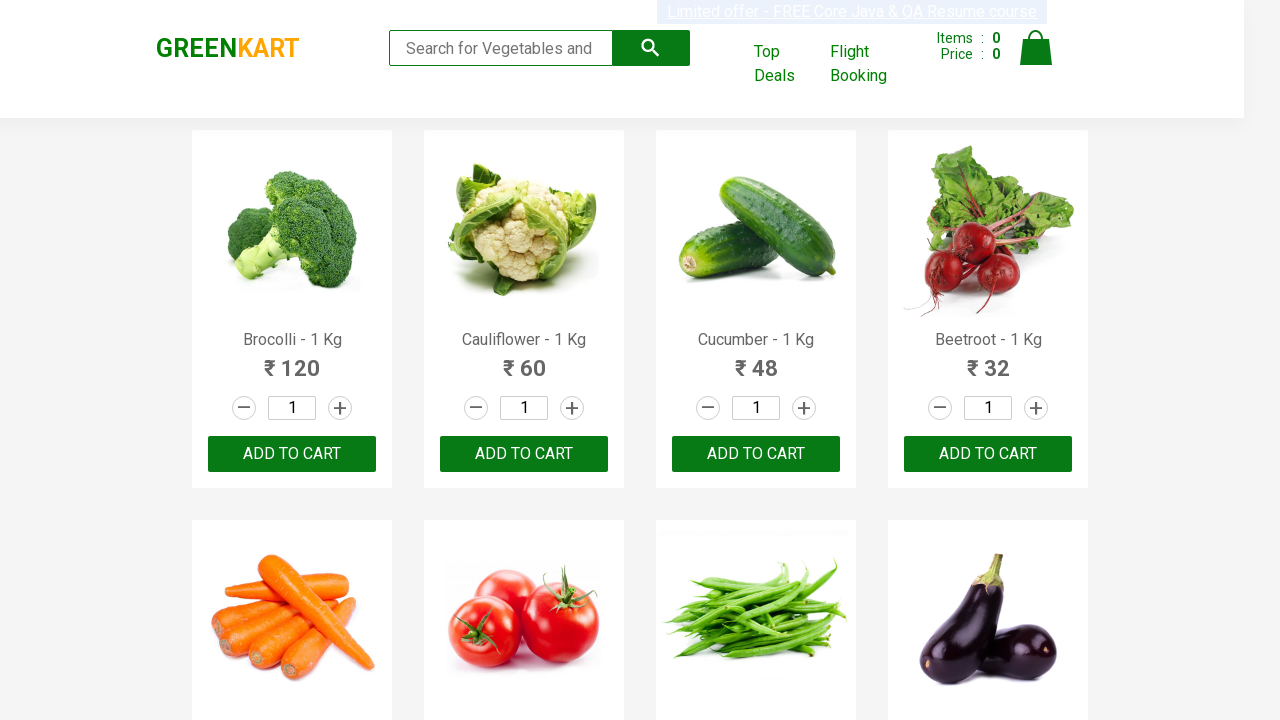

Waited for product names to load
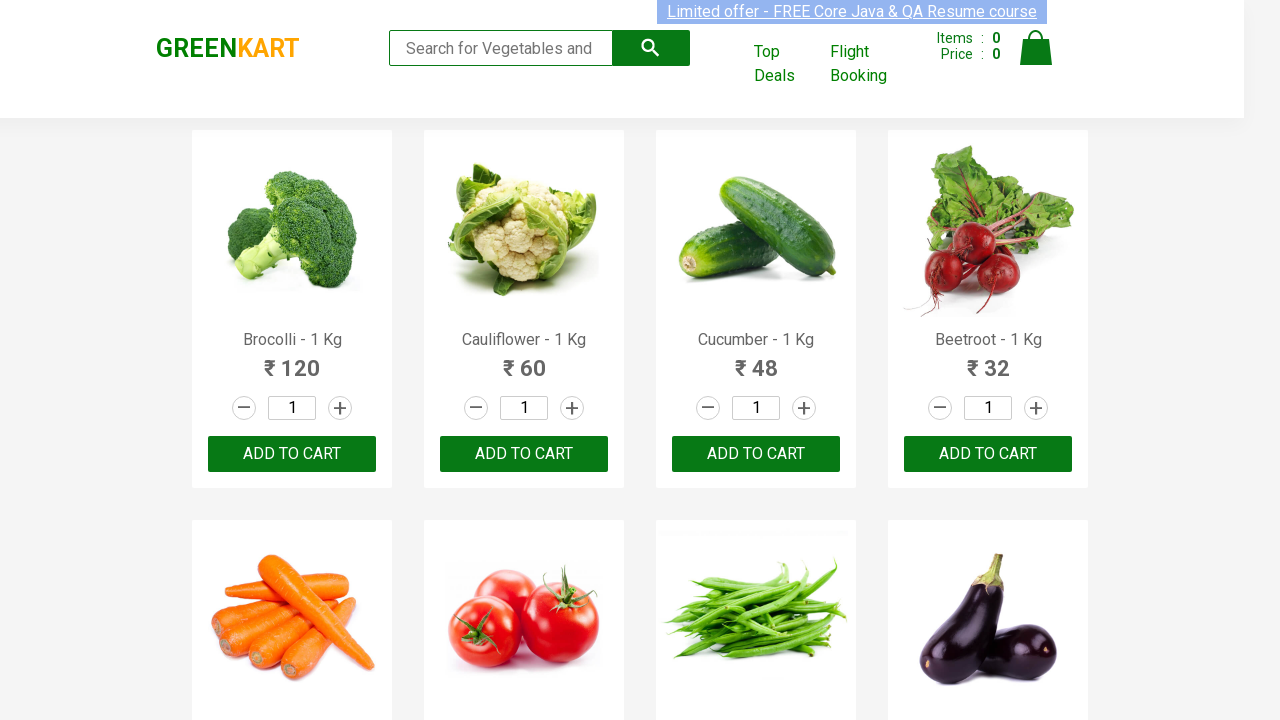

Retrieved all product name elements
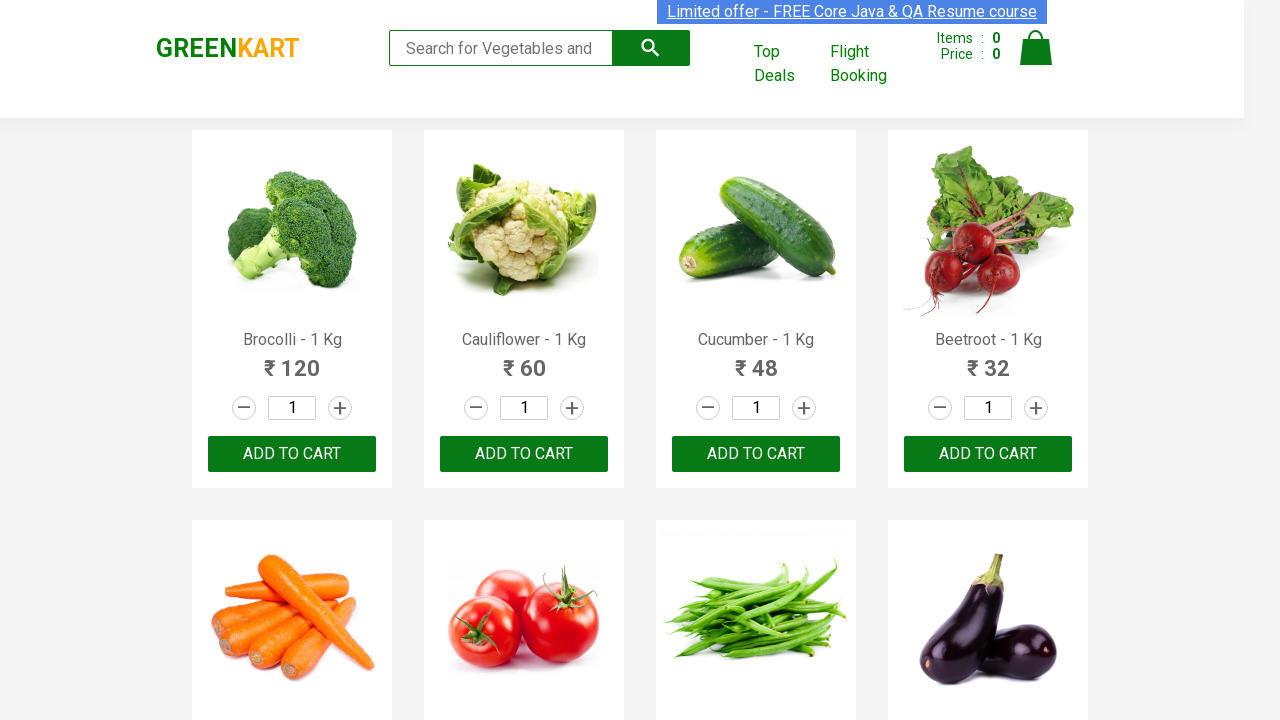

Retrieved all 'Add to cart' buttons
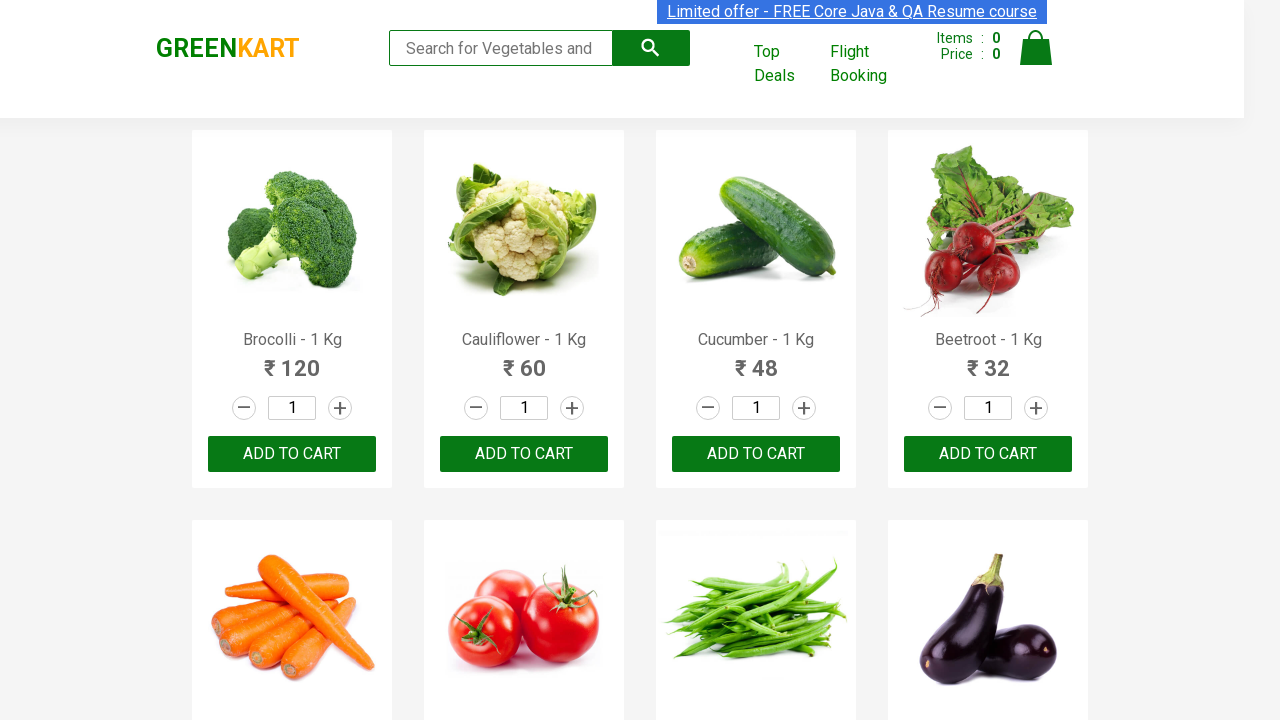

Clicked 'Add to cart' button for Brocolli at (292, 454) on div.product-action button >> nth=0
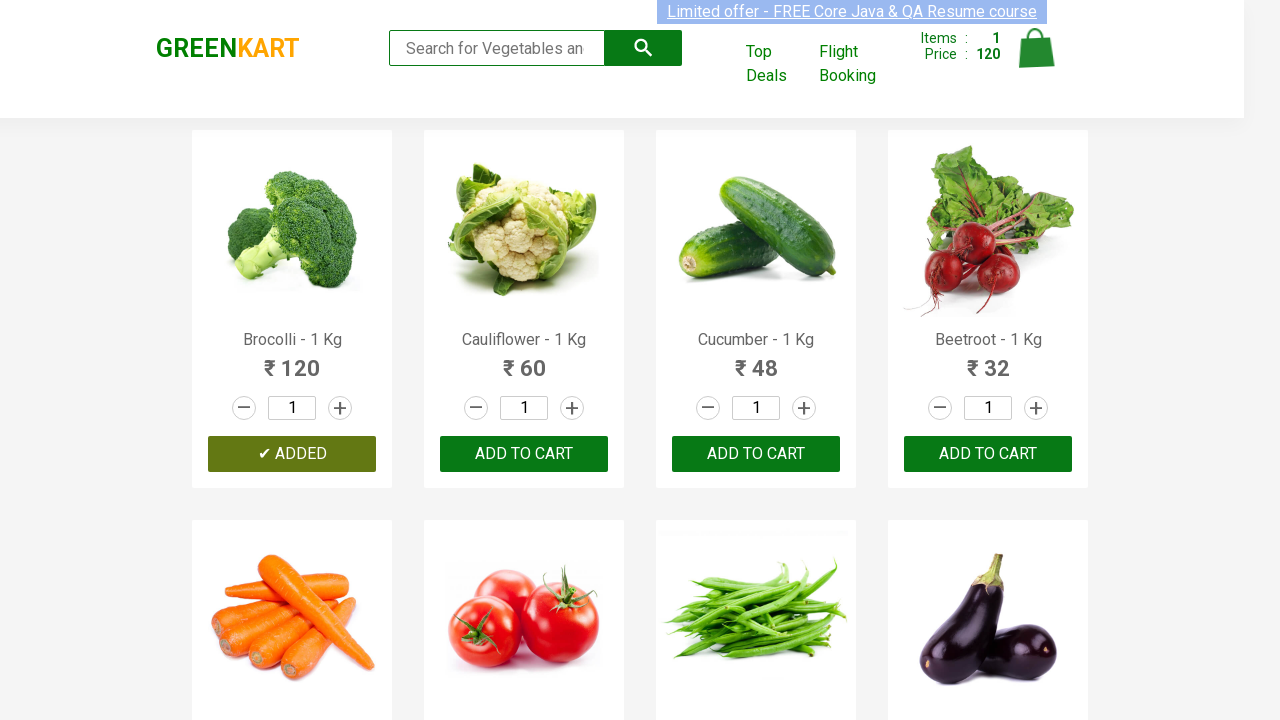

Clicked 'Add to cart' button for Cucumber at (756, 454) on div.product-action button >> nth=2
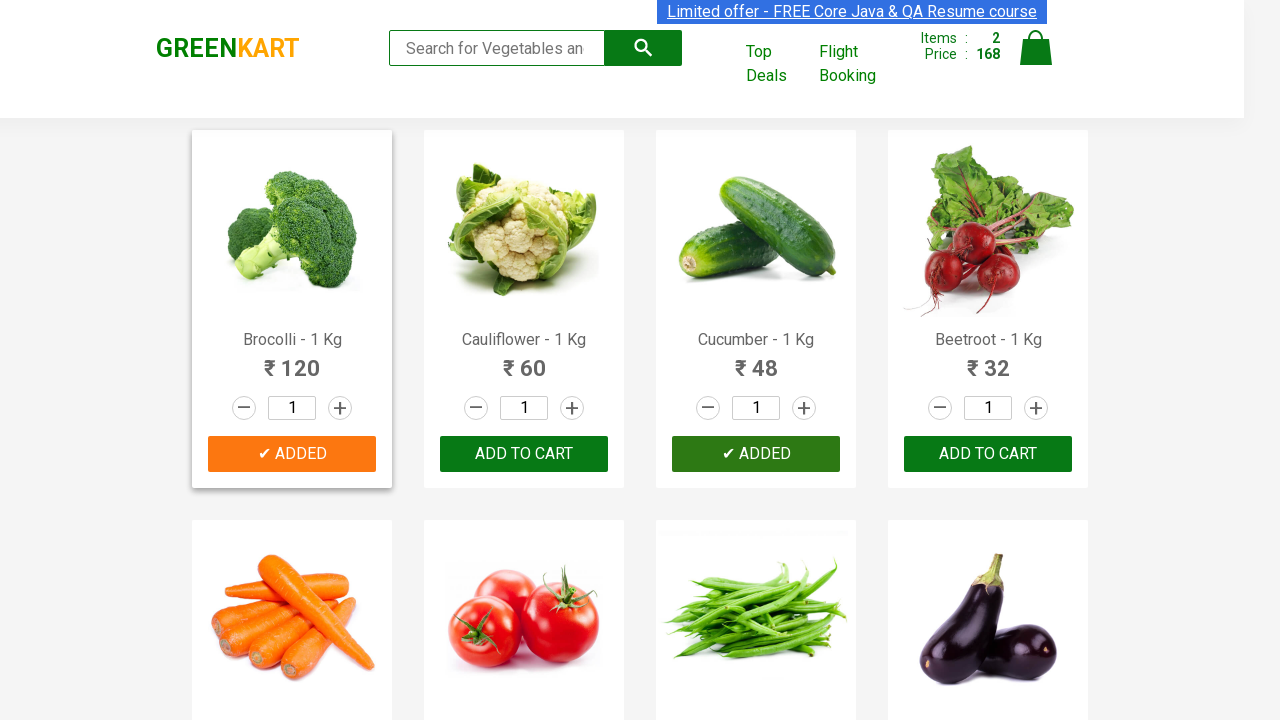

Clicked 'Add to cart' button for Beetroot at (988, 454) on div.product-action button >> nth=3
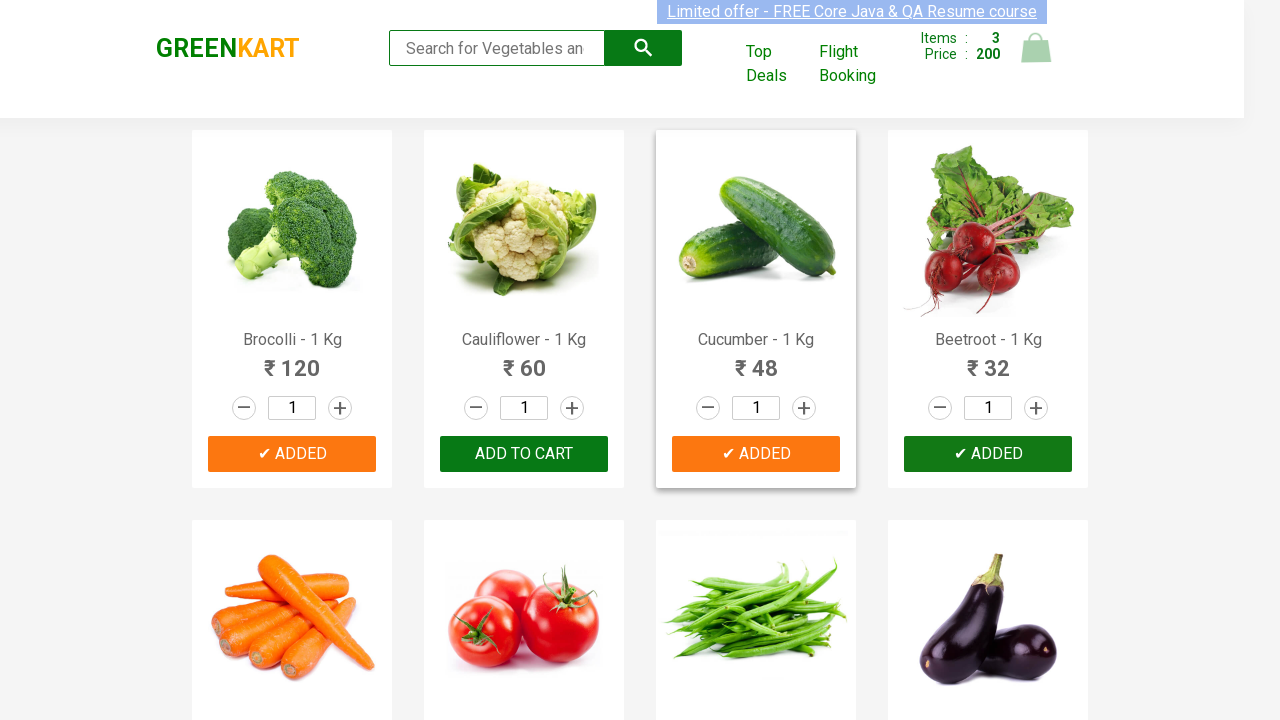

Waited 1 second for cart to update
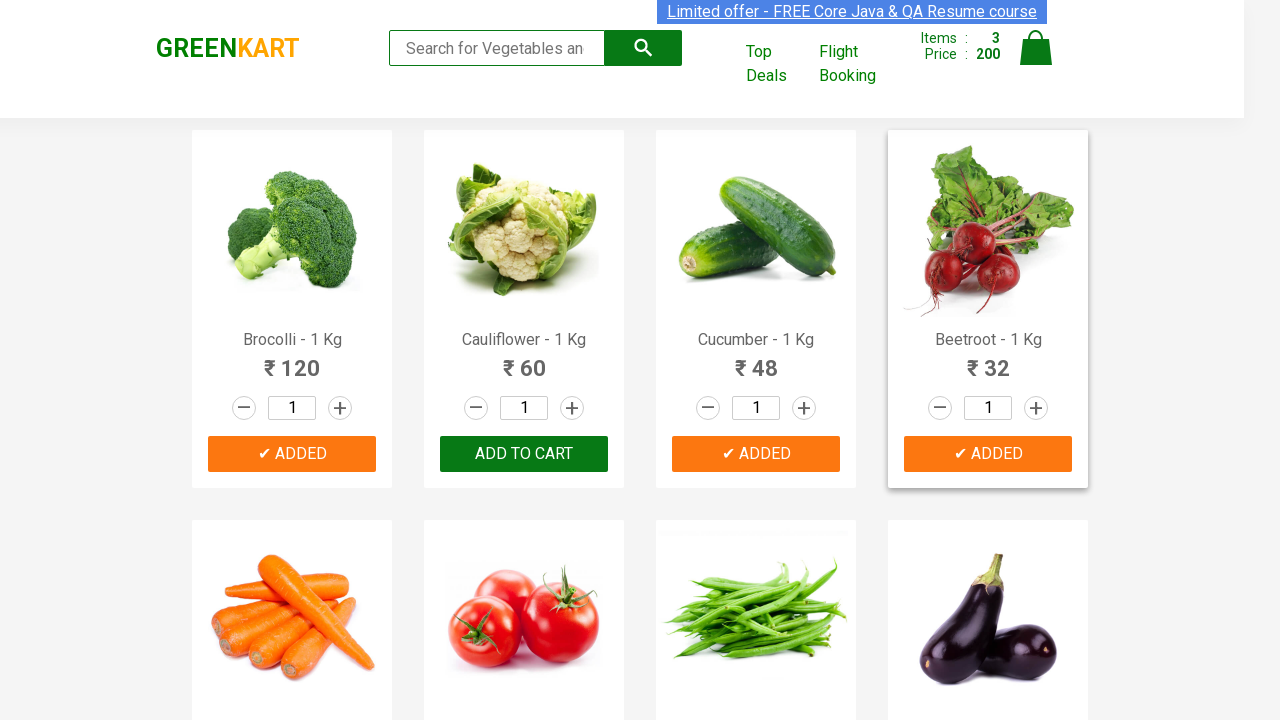

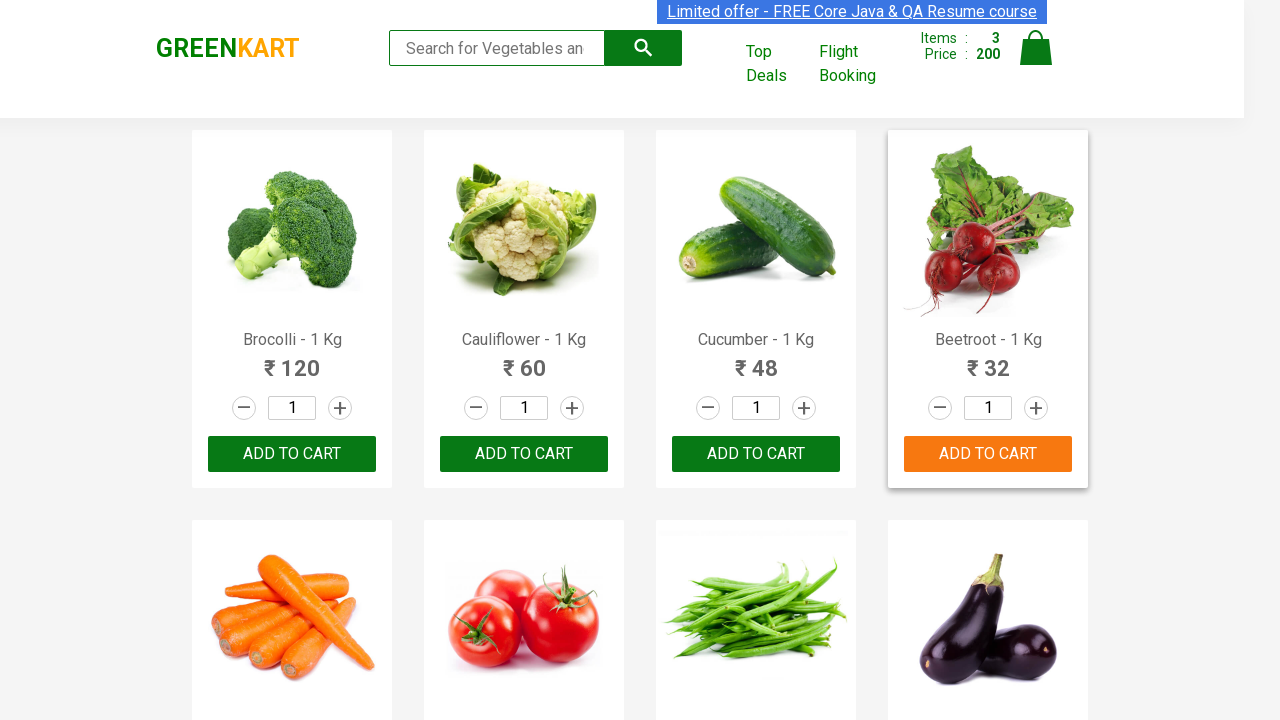